Tests JavaScript alert functionality by clicking a button inside an iframe to trigger an alert and reading its text

Starting URL: https://www.w3schools.com/js/tryit.asp?filename=tryjs_alert

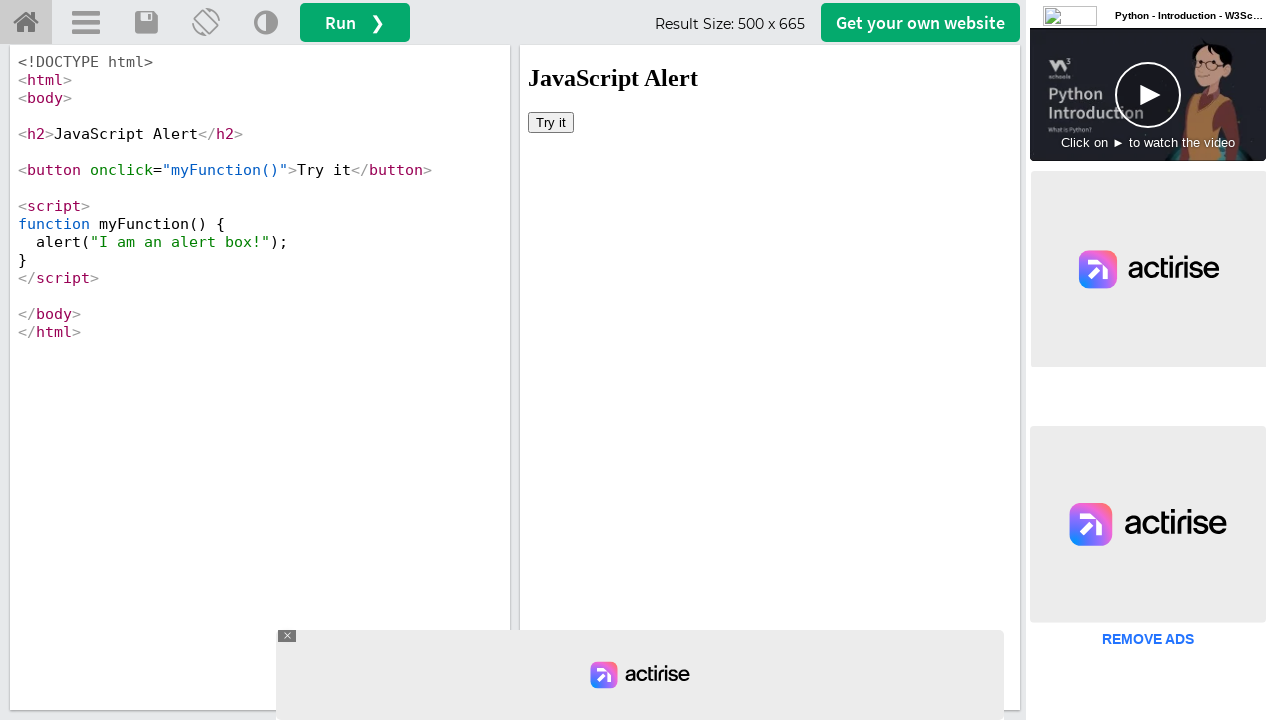

Located iframe#iframeResult containing the alert trigger button
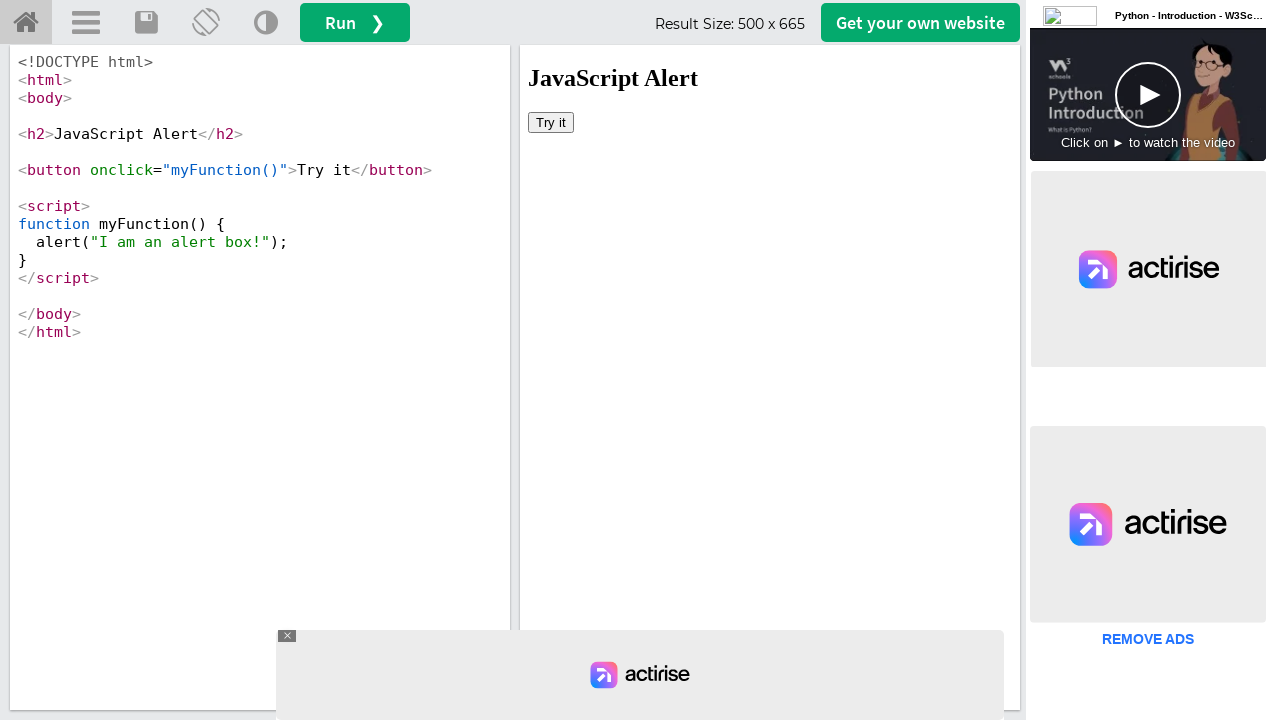

Clicked button inside iframe to trigger JavaScript alert at (551, 122) on iframe#iframeResult >> internal:control=enter-frame >> button
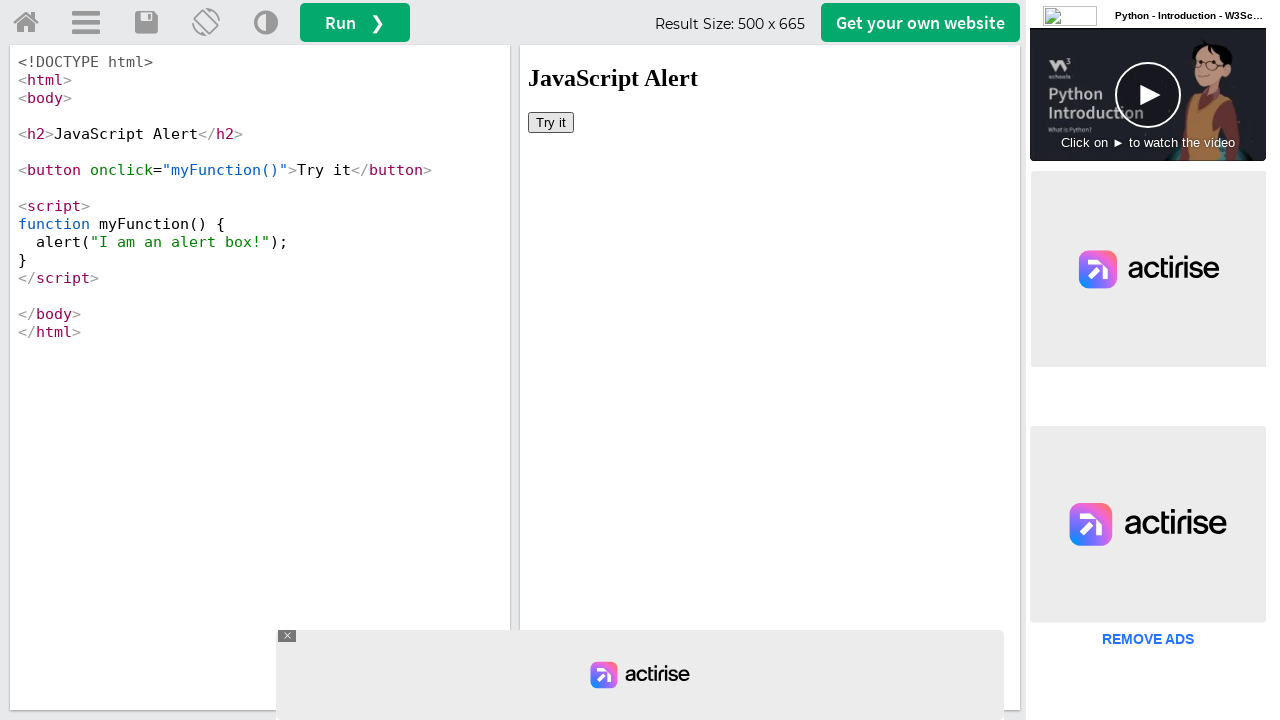

Set up dialog handler to automatically accept alerts
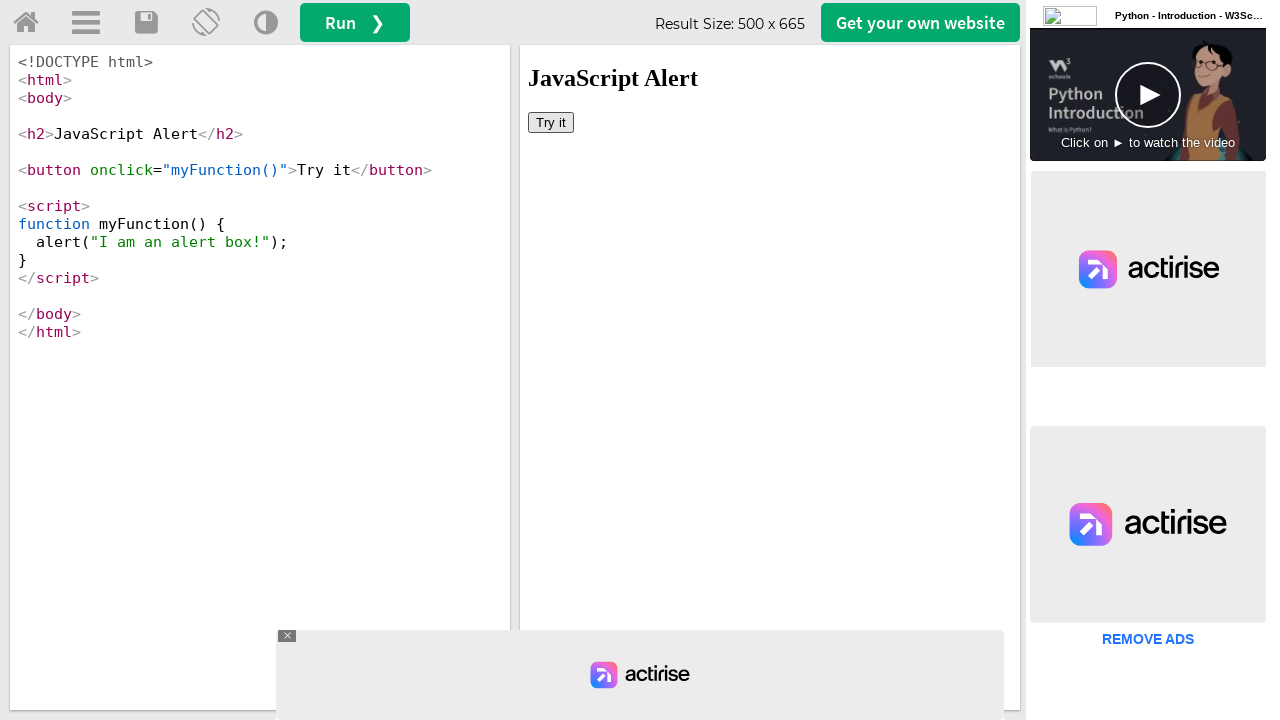

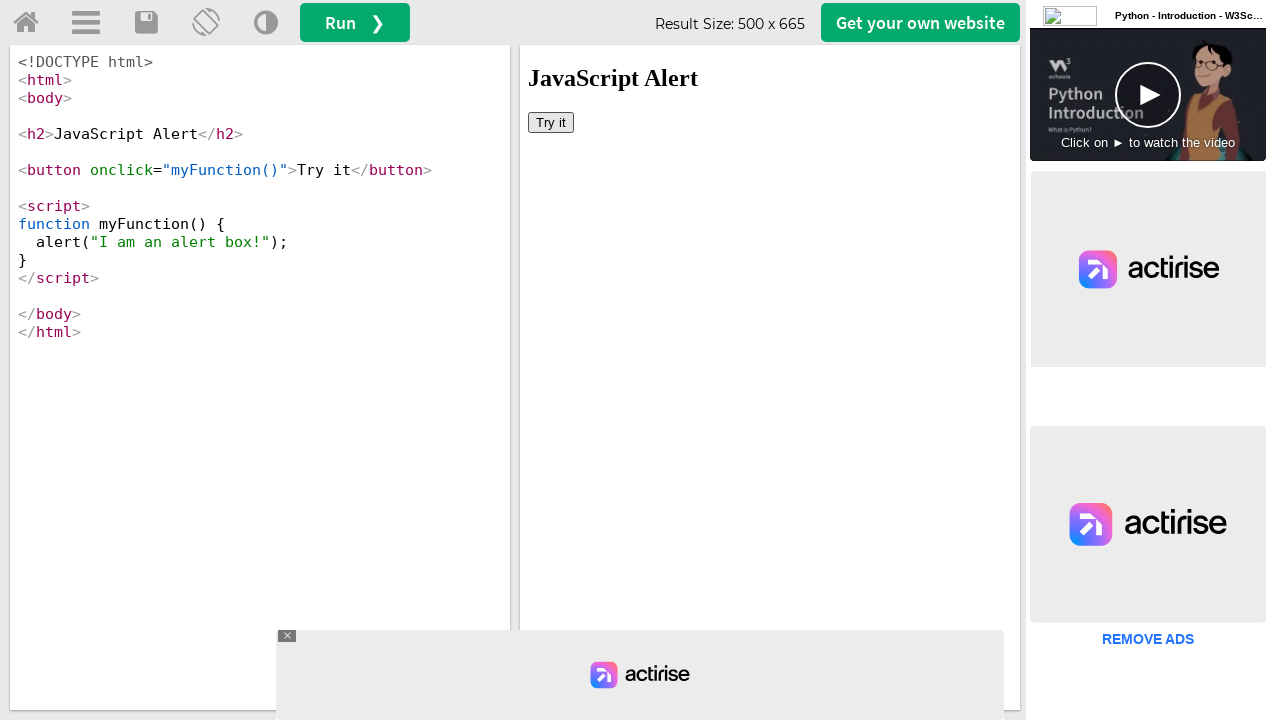